Demonstrates a right-click (context click) action on the "Laptops & Notebooks" dropdown menu element in the site navigation header.

Starting URL: https://naveenautomationlabs.com/opencart/index.php?route=account/login

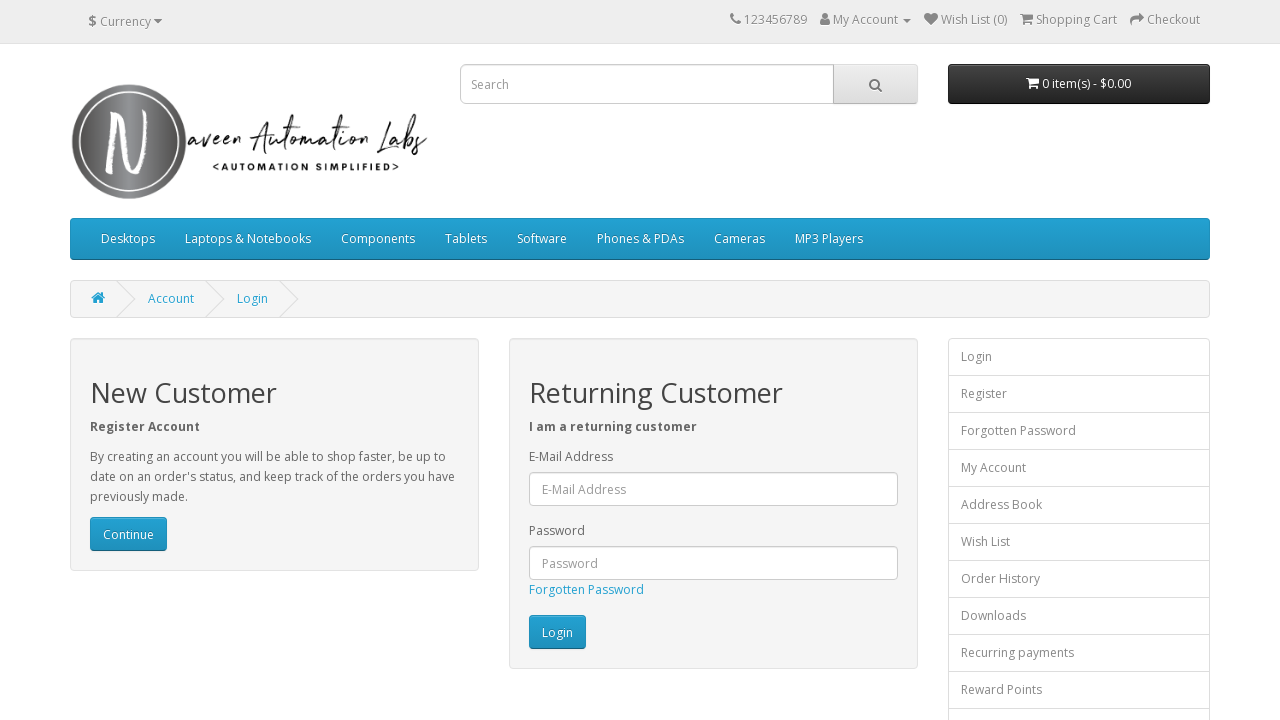

Located the 'Laptops & Notebooks' dropdown menu element
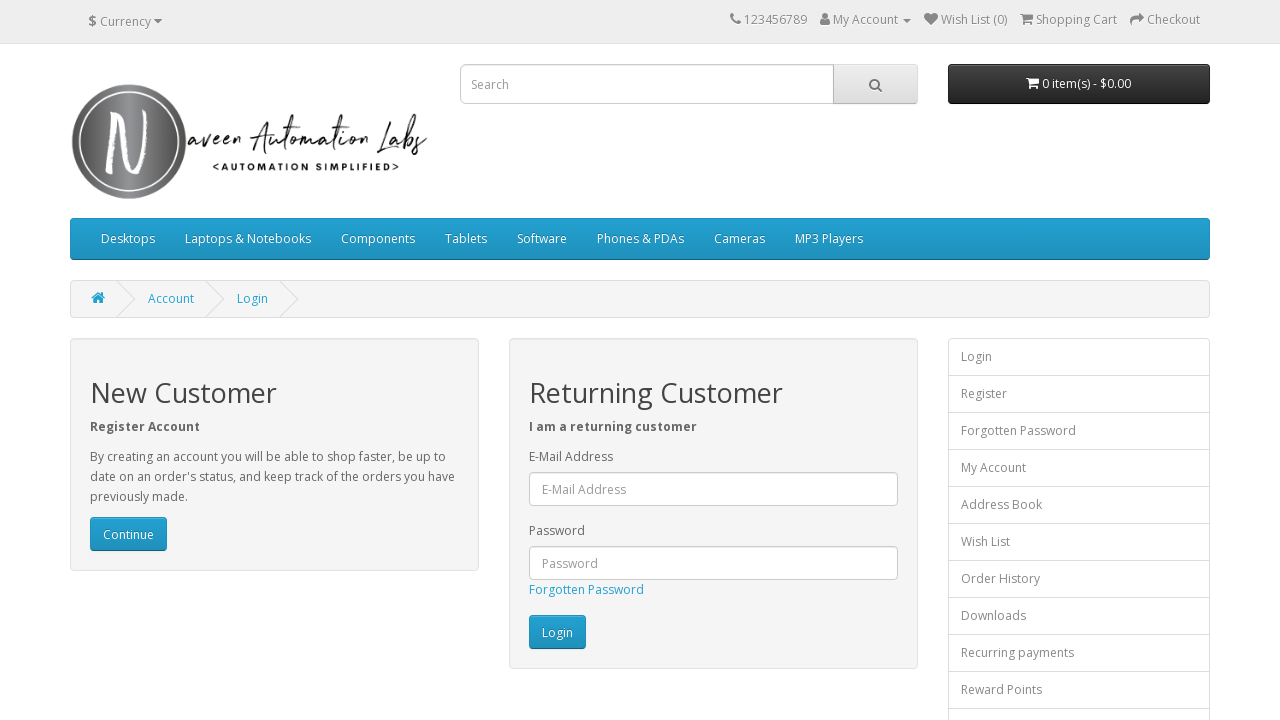

Performed right-click (context click) on the 'Laptops & Notebooks' dropdown menu element at (248, 239) on xpath=//li[@class='dropdown']/a[contains(text(), 'Laptops & Notebooks')]
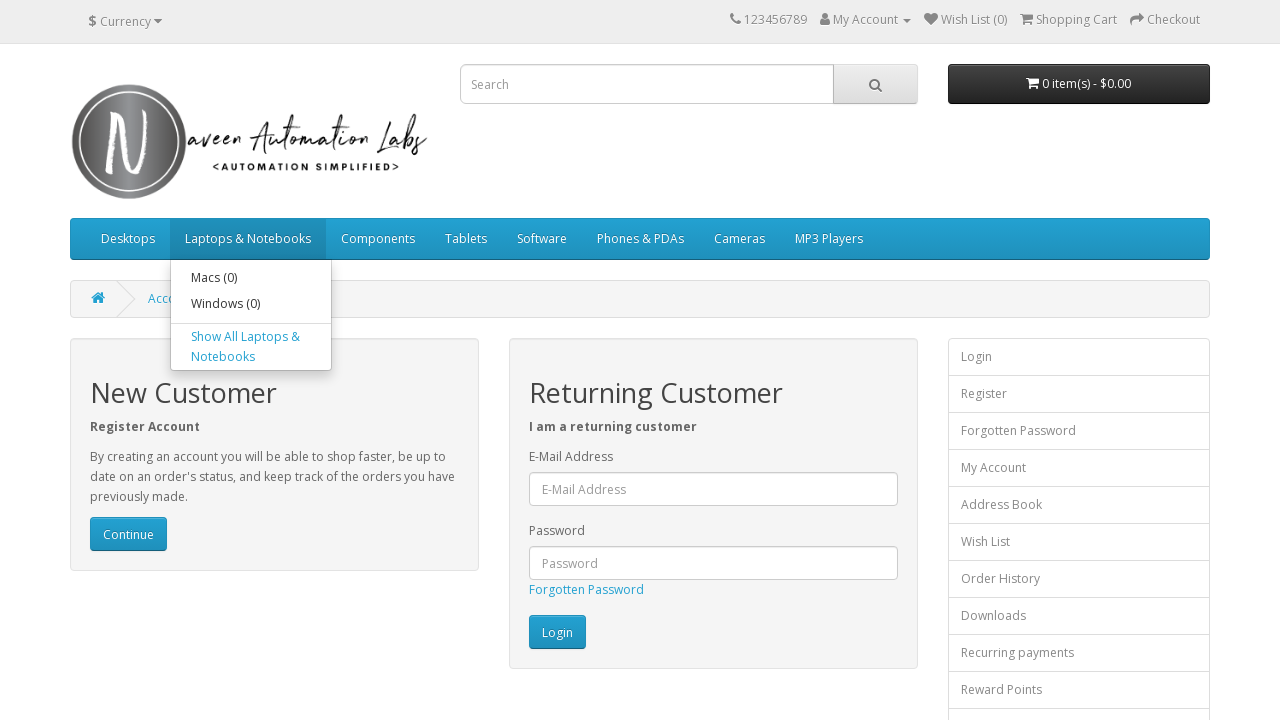

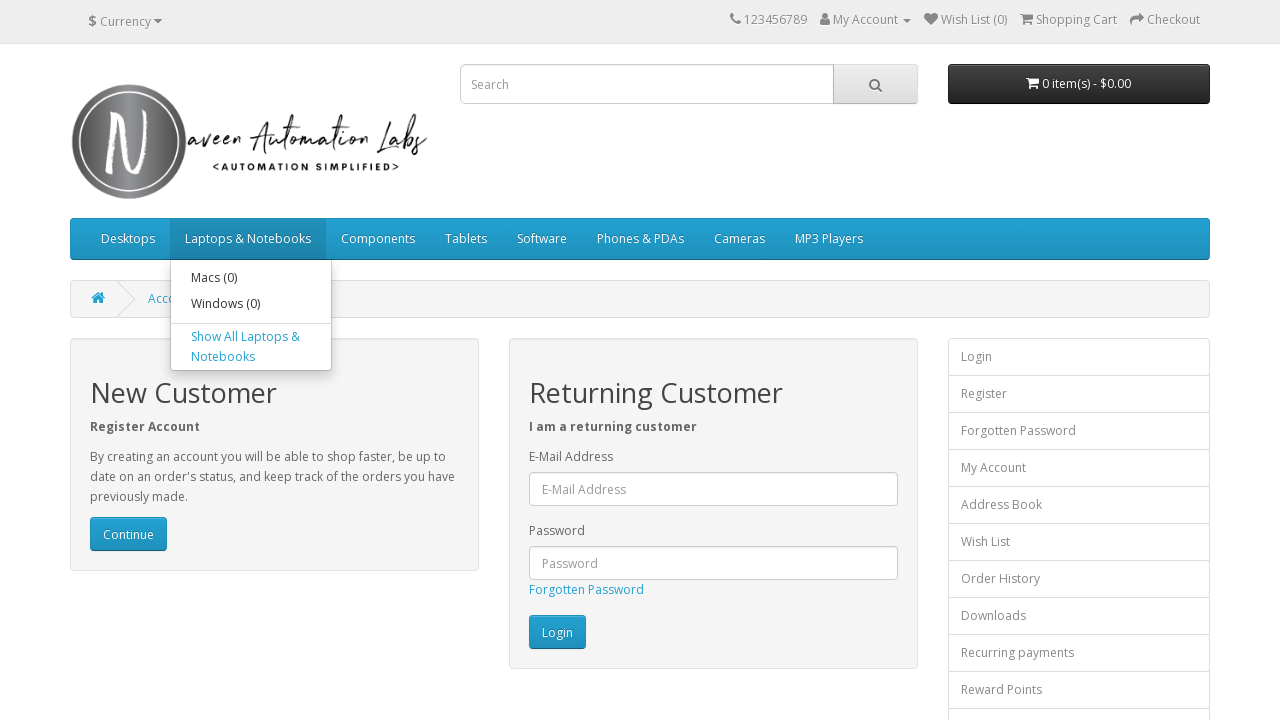